Tests the search functionality on Python.org by entering "pycon" in the search box and submitting the search

Starting URL: http://www.python.org

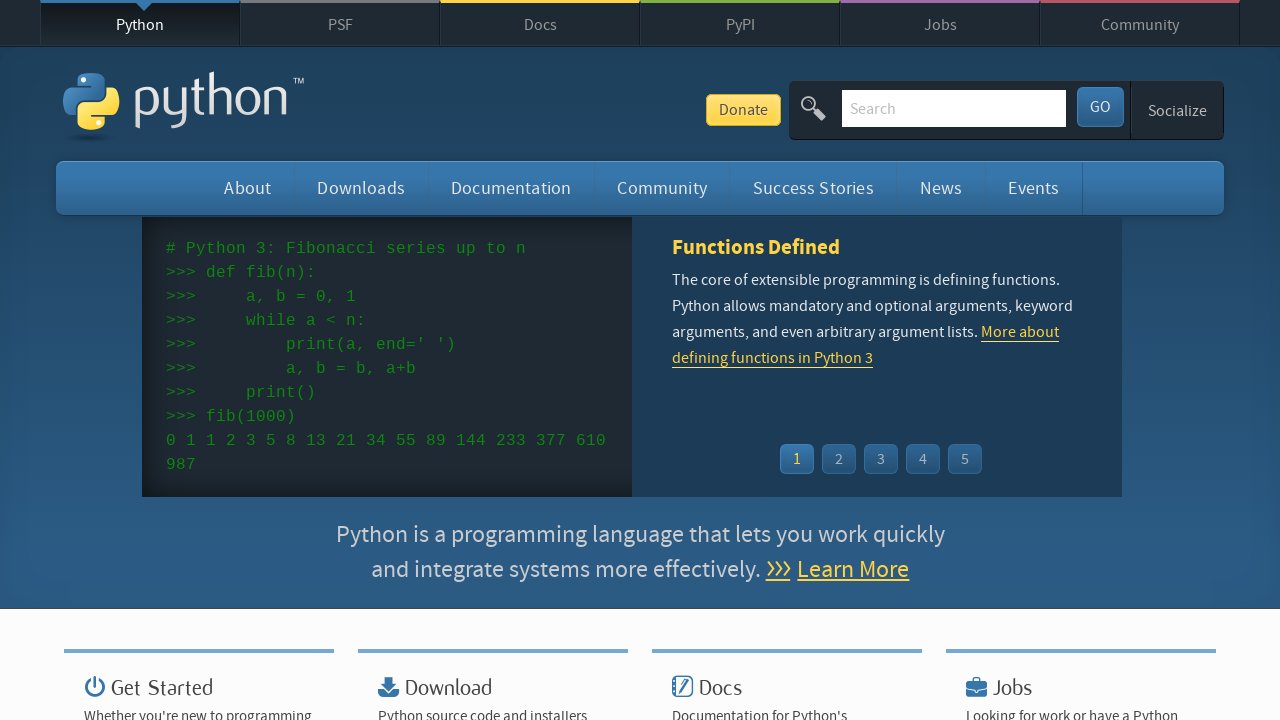

Filled search box with 'pycon' on input[name='q']
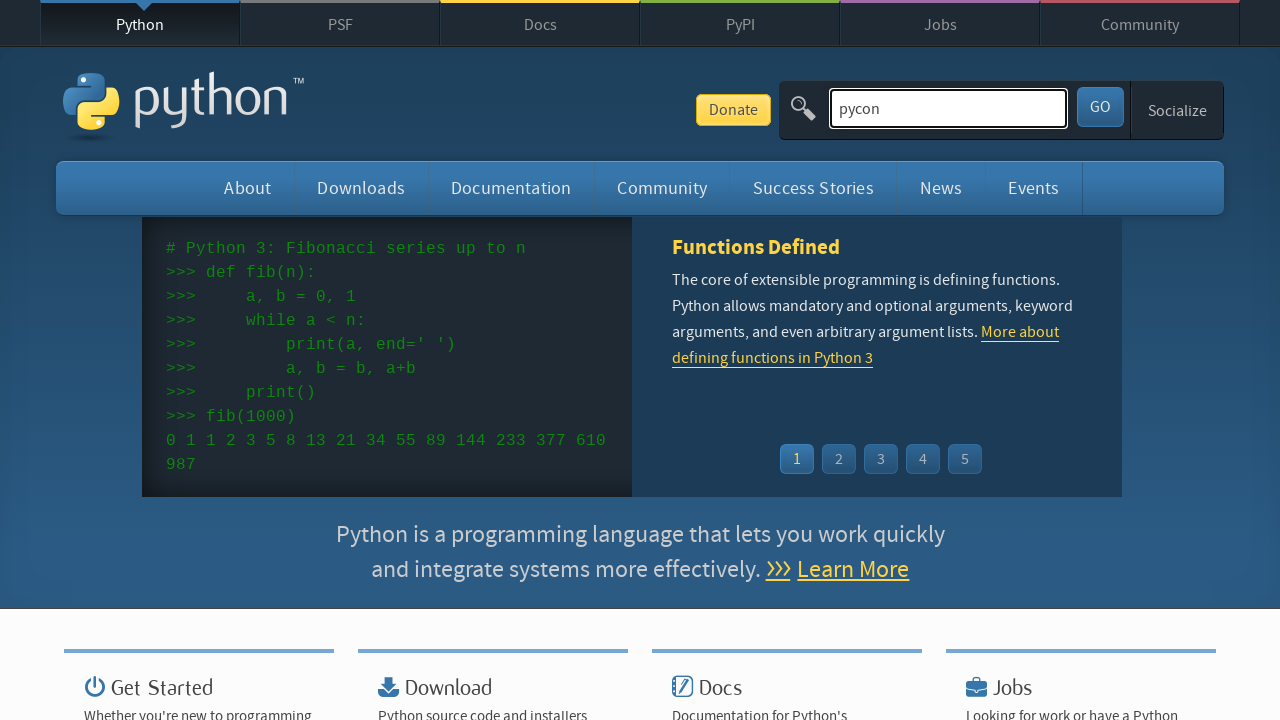

Pressed Enter to submit search on input[name='q']
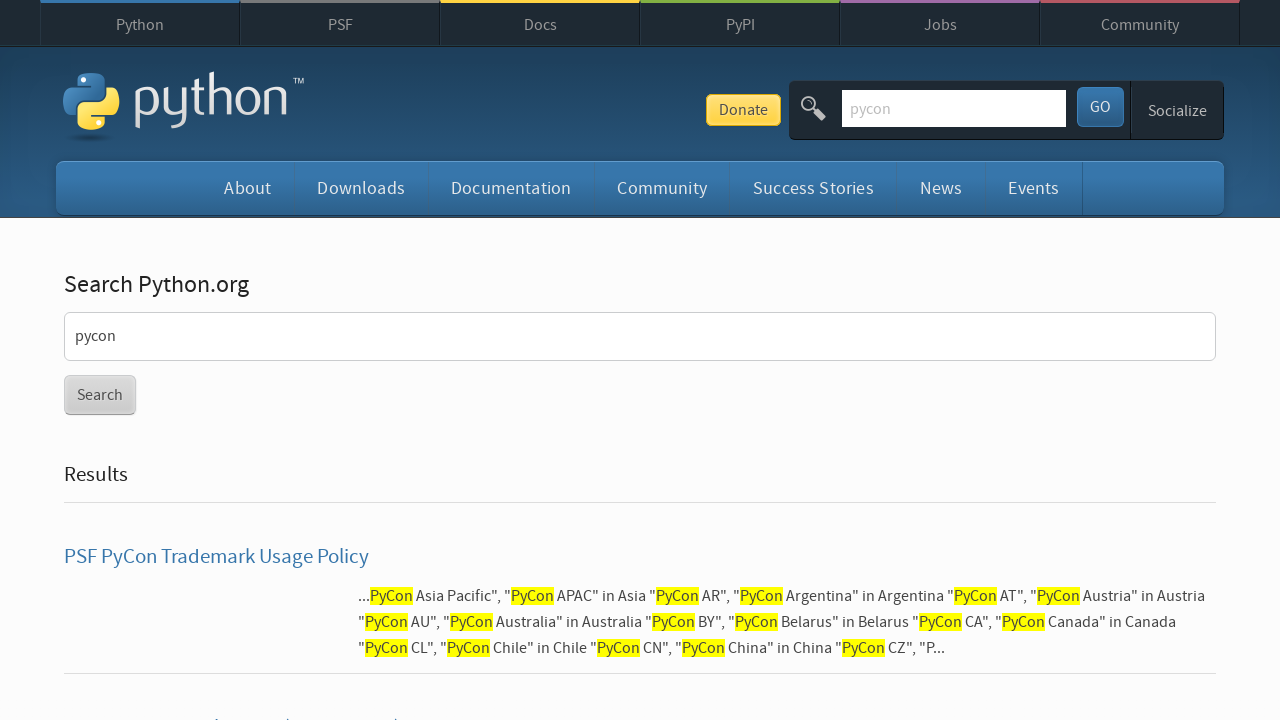

Search results loaded
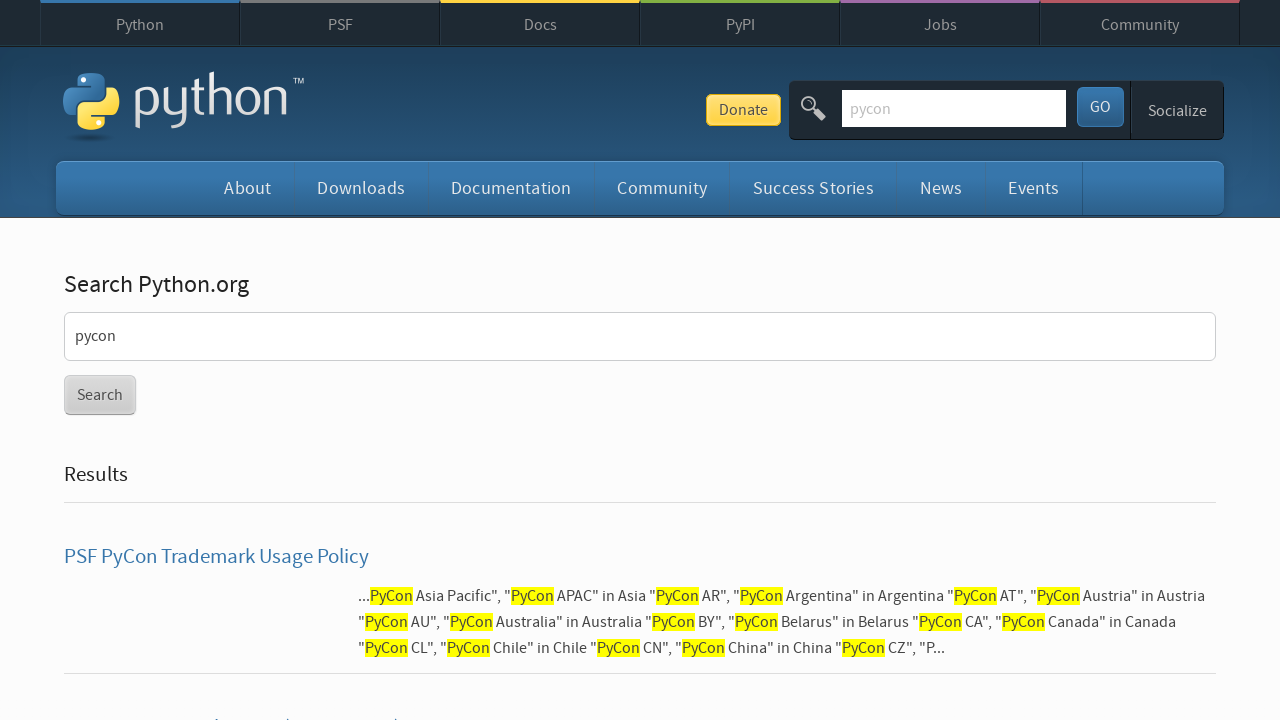

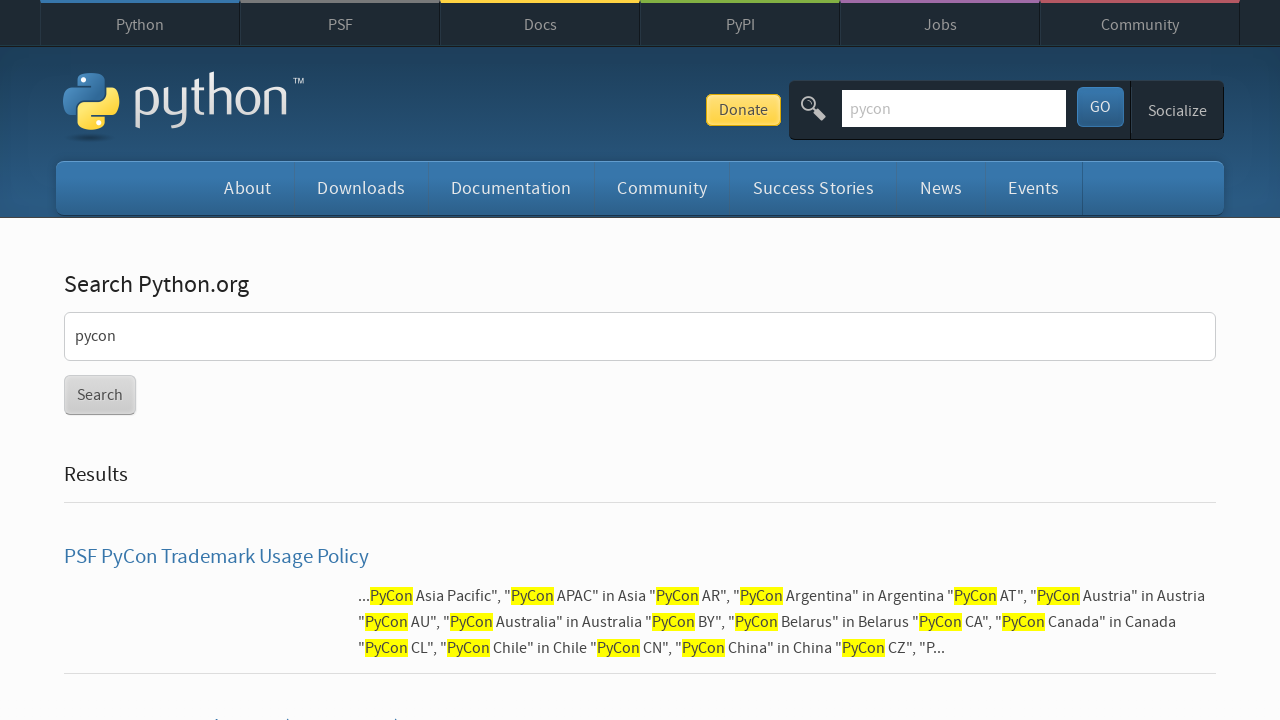